Tests that edits are saved when the input loses focus (blur event)

Starting URL: https://demo.playwright.dev/todomvc

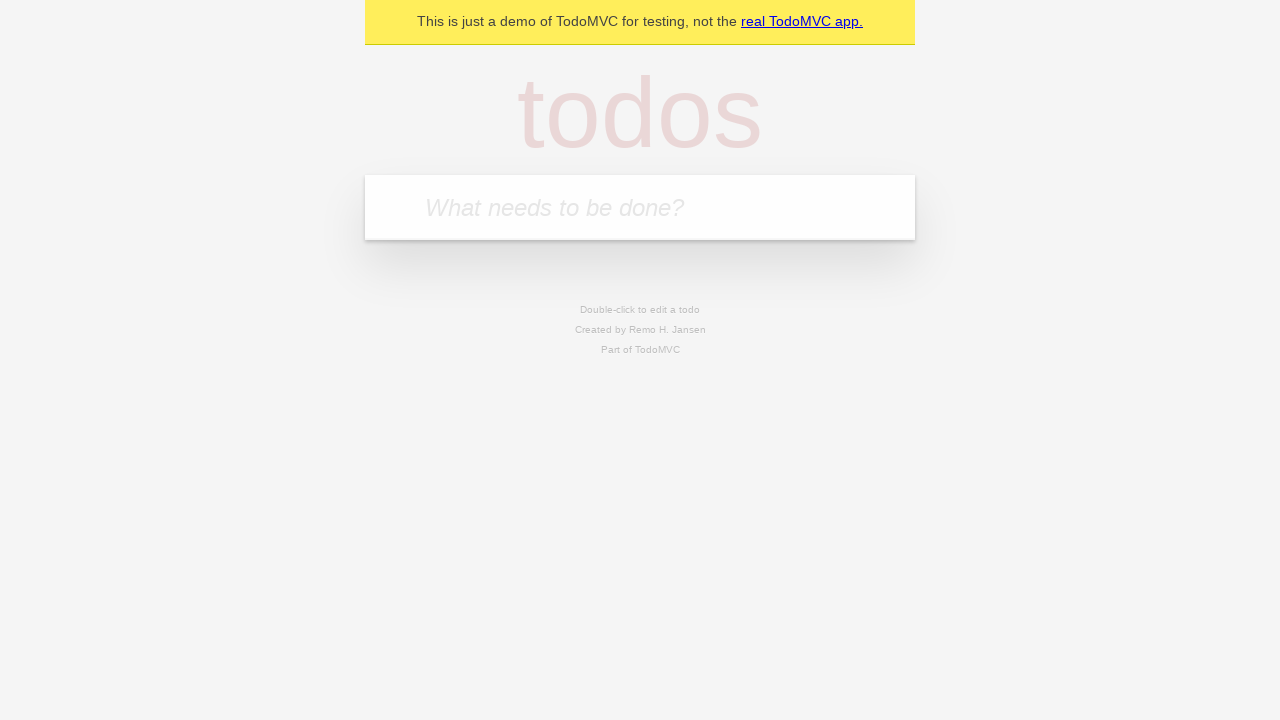

Filled first todo input with 'buy some cheese' on internal:attr=[placeholder="What needs to be done?"i]
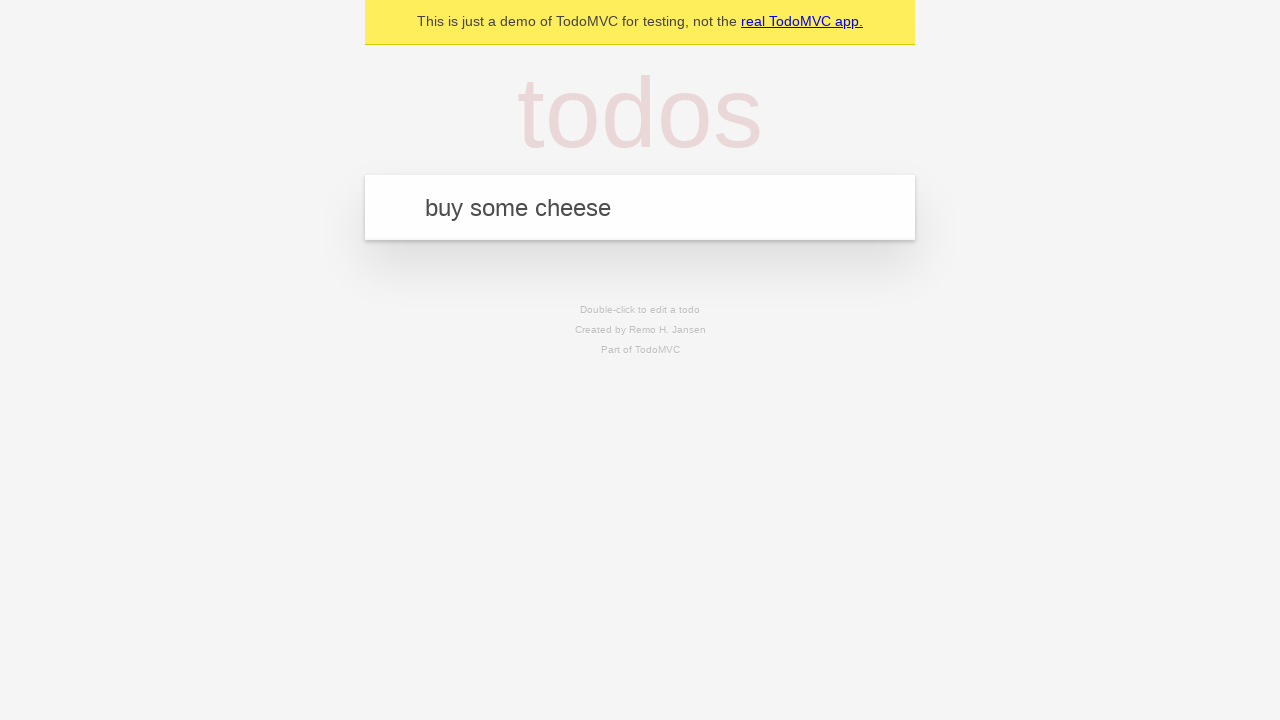

Pressed Enter to create first todo on internal:attr=[placeholder="What needs to be done?"i]
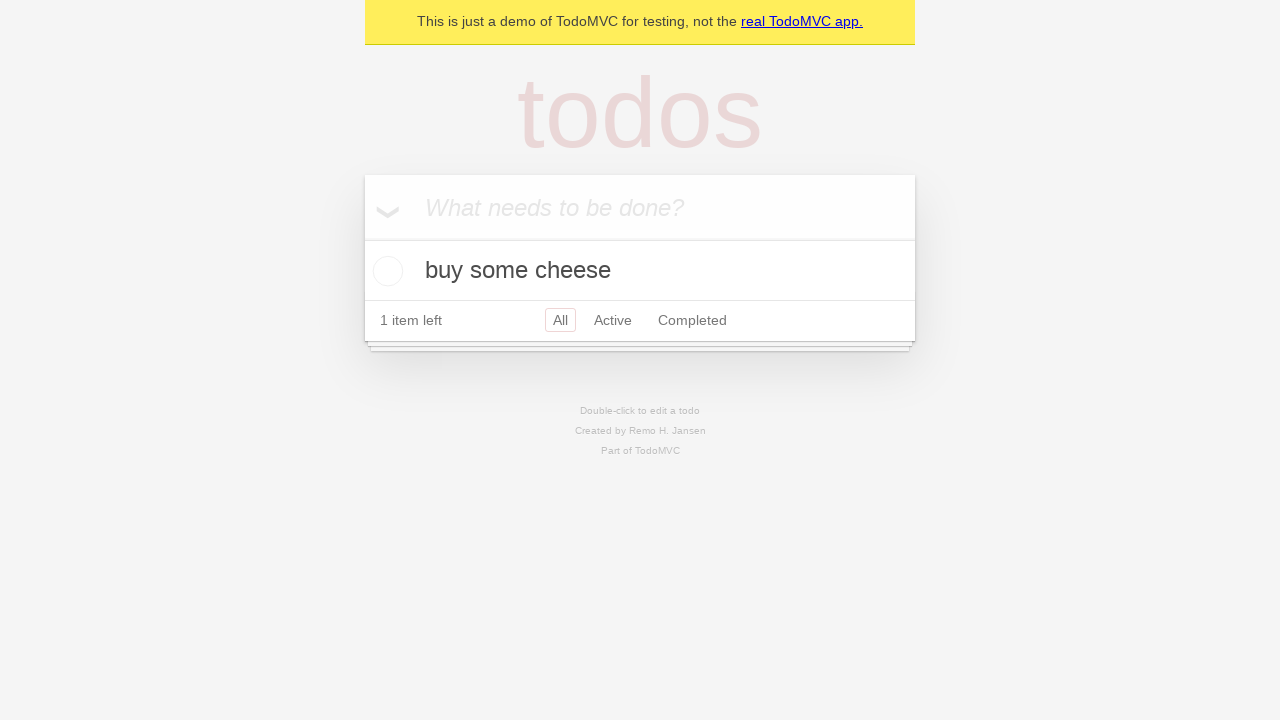

Filled second todo input with 'feed the cat' on internal:attr=[placeholder="What needs to be done?"i]
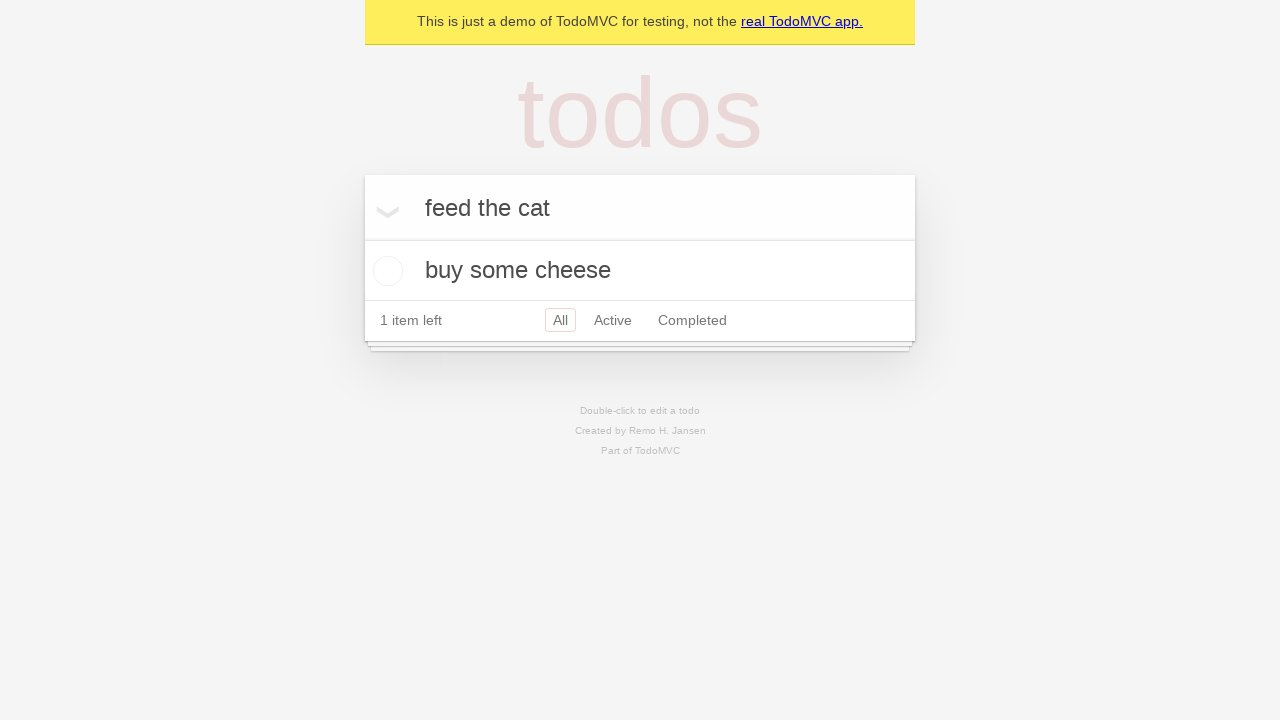

Pressed Enter to create second todo on internal:attr=[placeholder="What needs to be done?"i]
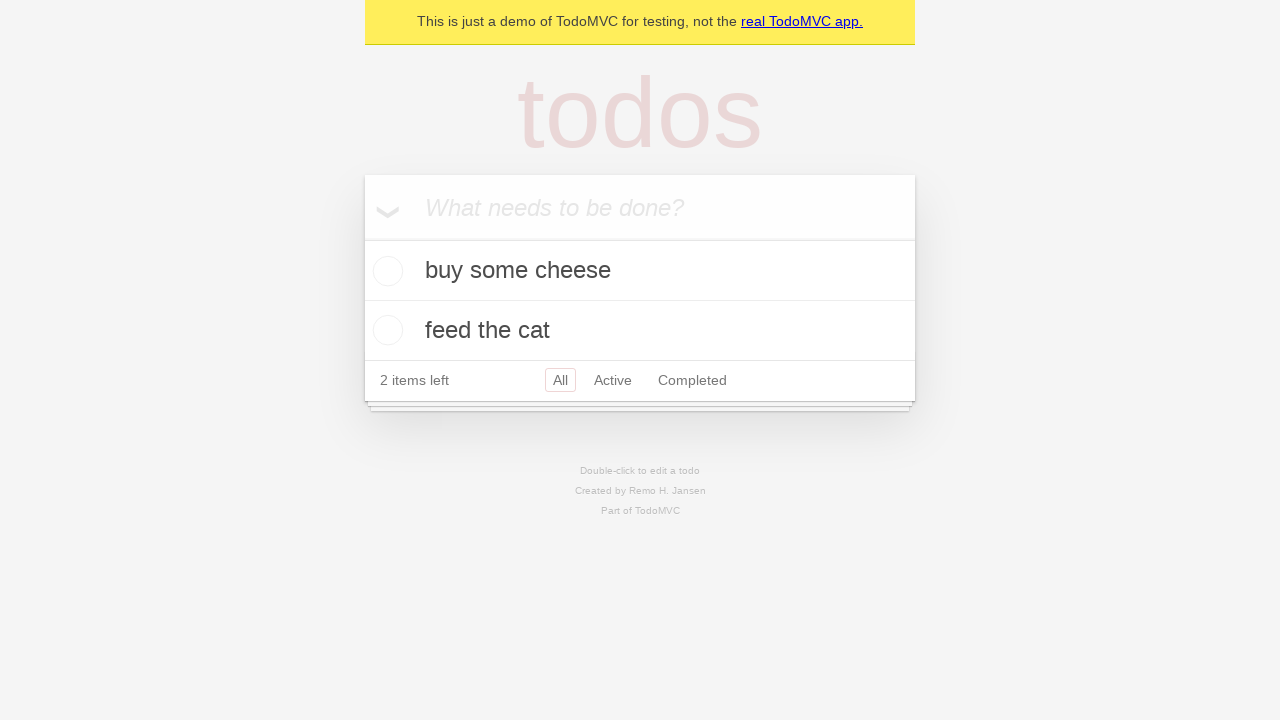

Filled third todo input with 'book a doctors appointment' on internal:attr=[placeholder="What needs to be done?"i]
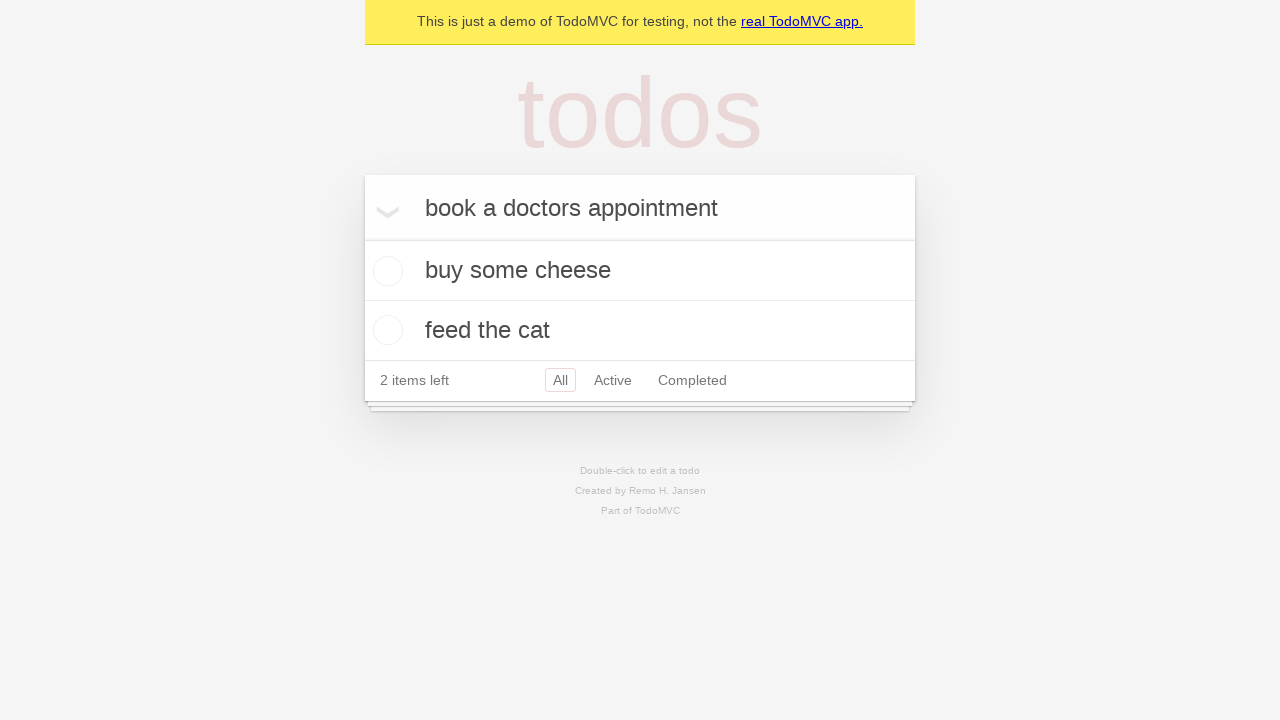

Pressed Enter to create third todo on internal:attr=[placeholder="What needs to be done?"i]
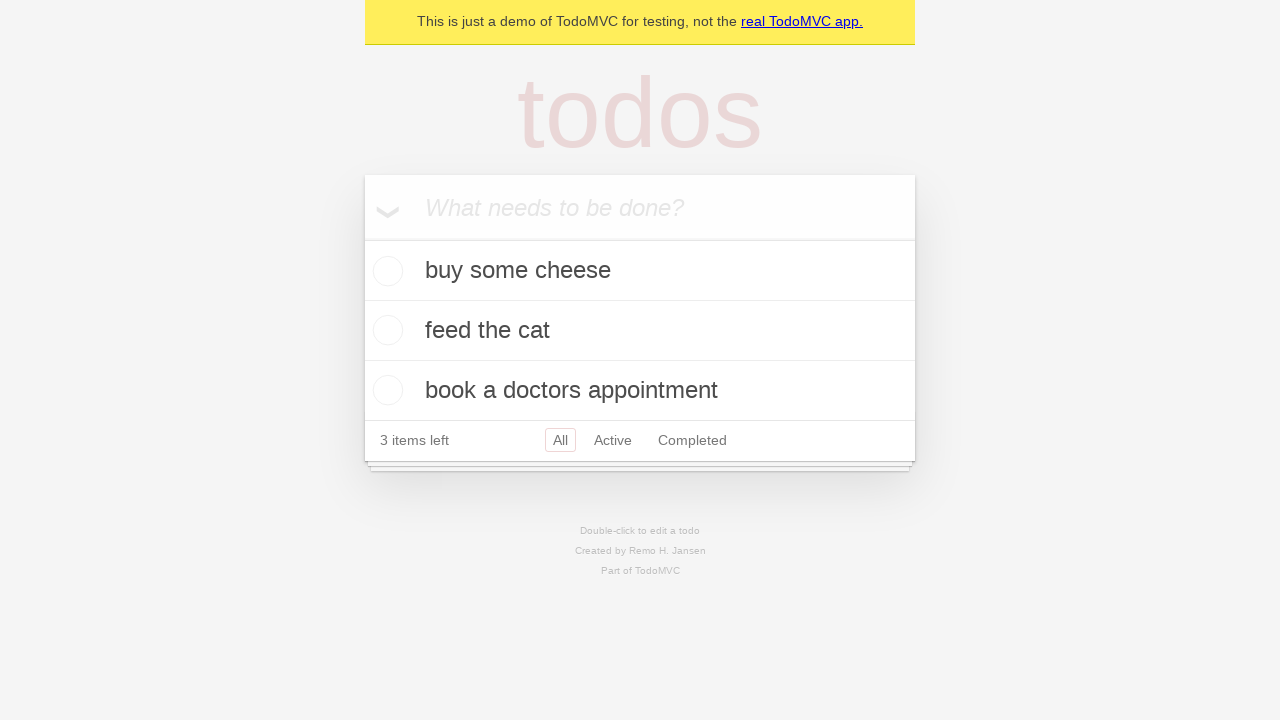

Double-clicked second todo item to enter edit mode at (640, 331) on internal:testid=[data-testid="todo-item"s] >> nth=1
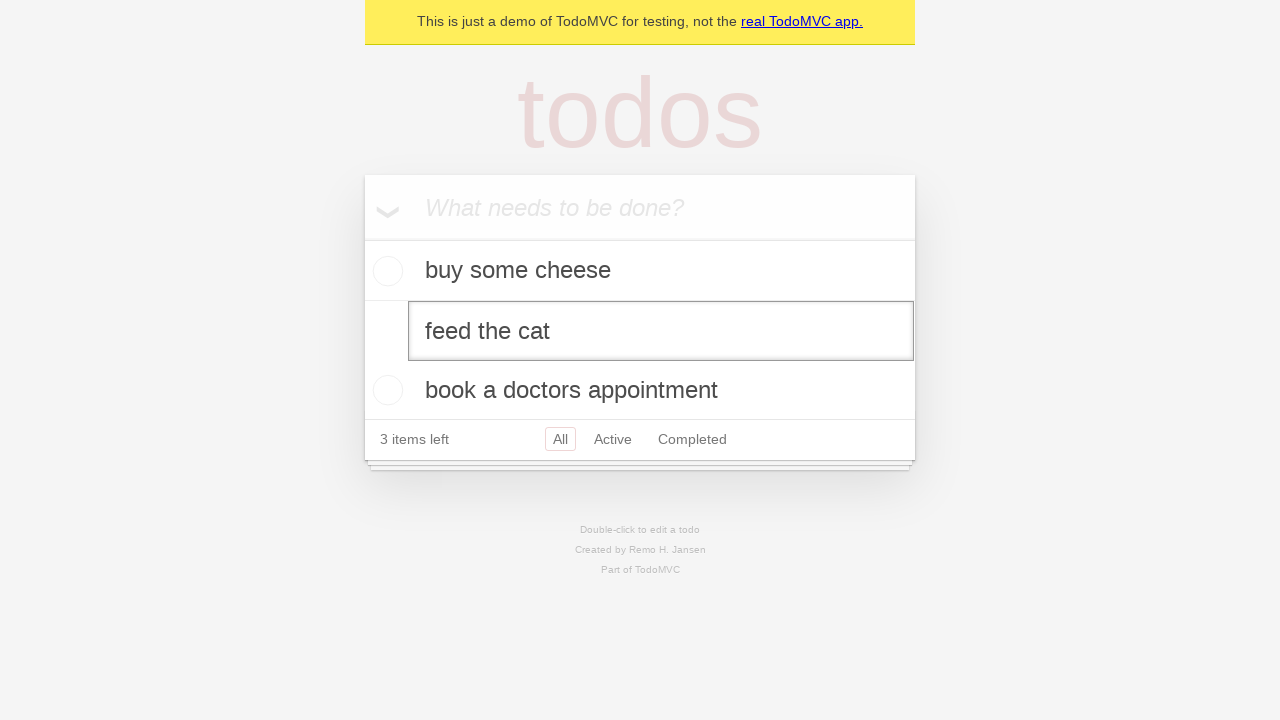

Filled edit textbox with 'buy some sausages' on internal:testid=[data-testid="todo-item"s] >> nth=1 >> internal:role=textbox[nam
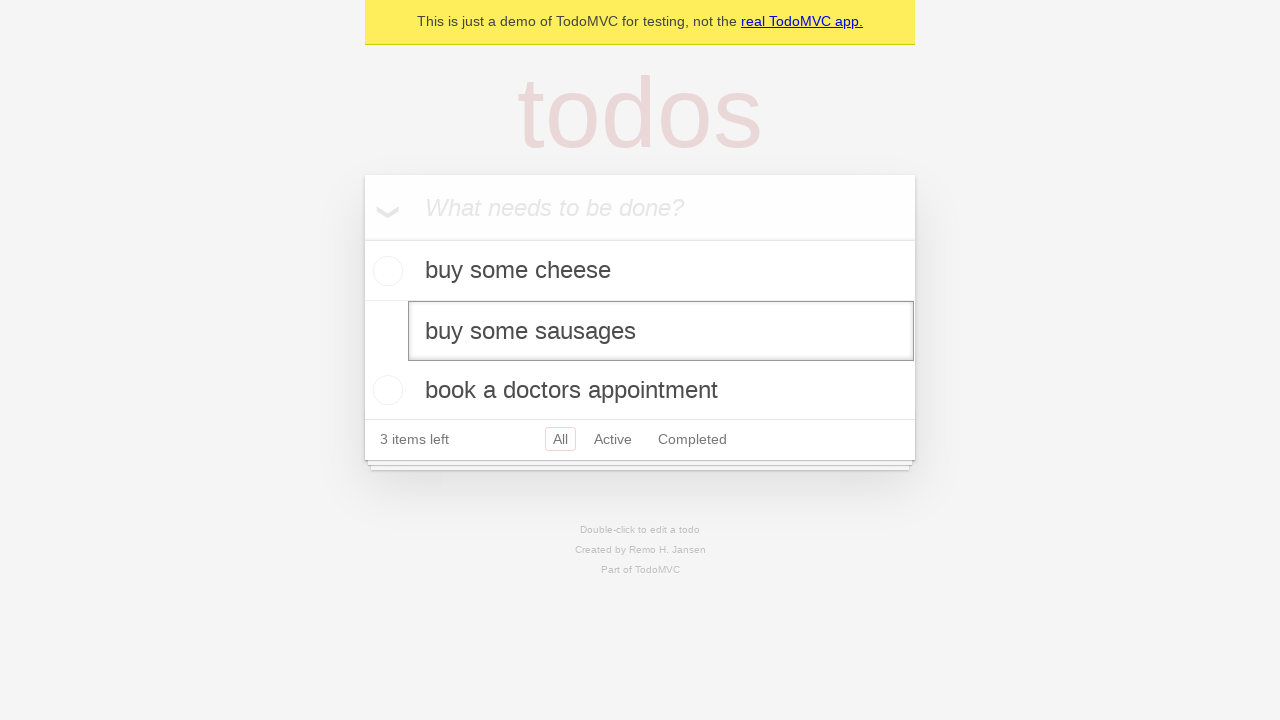

Dispatched blur event to save edits and exit edit mode
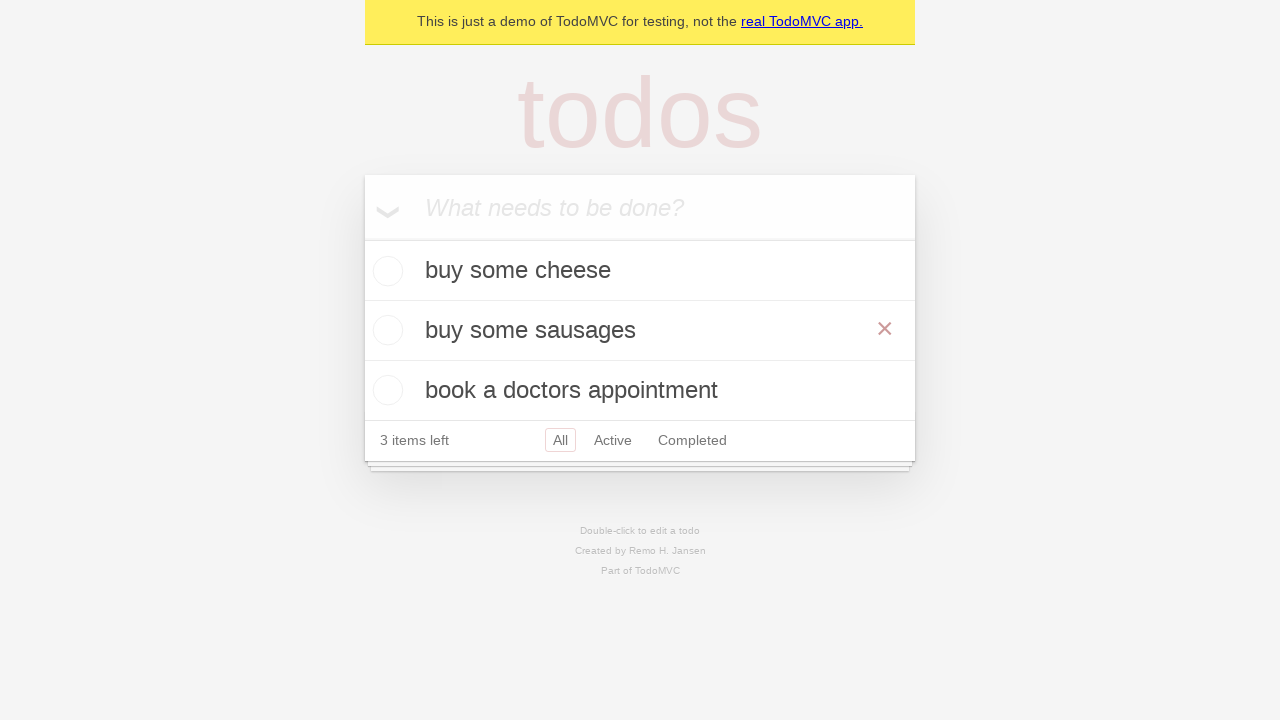

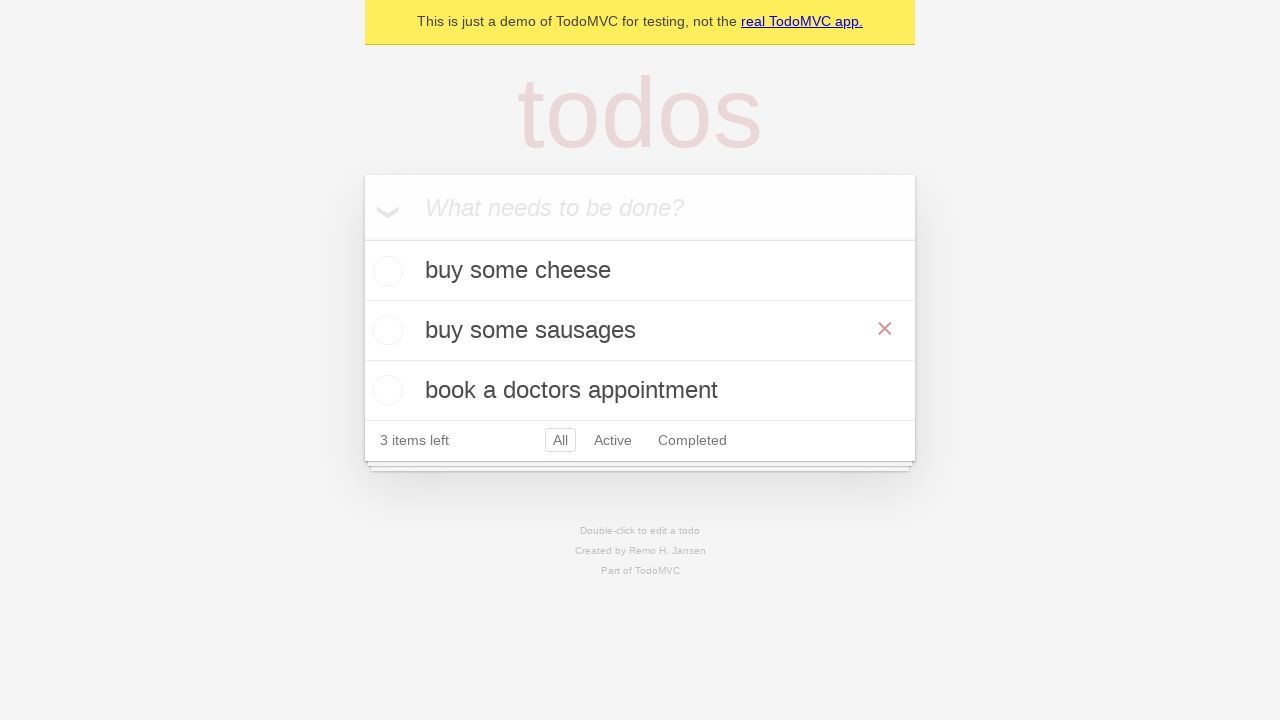